Tests dropdown selection functionality using both old-style select and modern select menus

Starting URL: https://demoqa.com/select-menu/

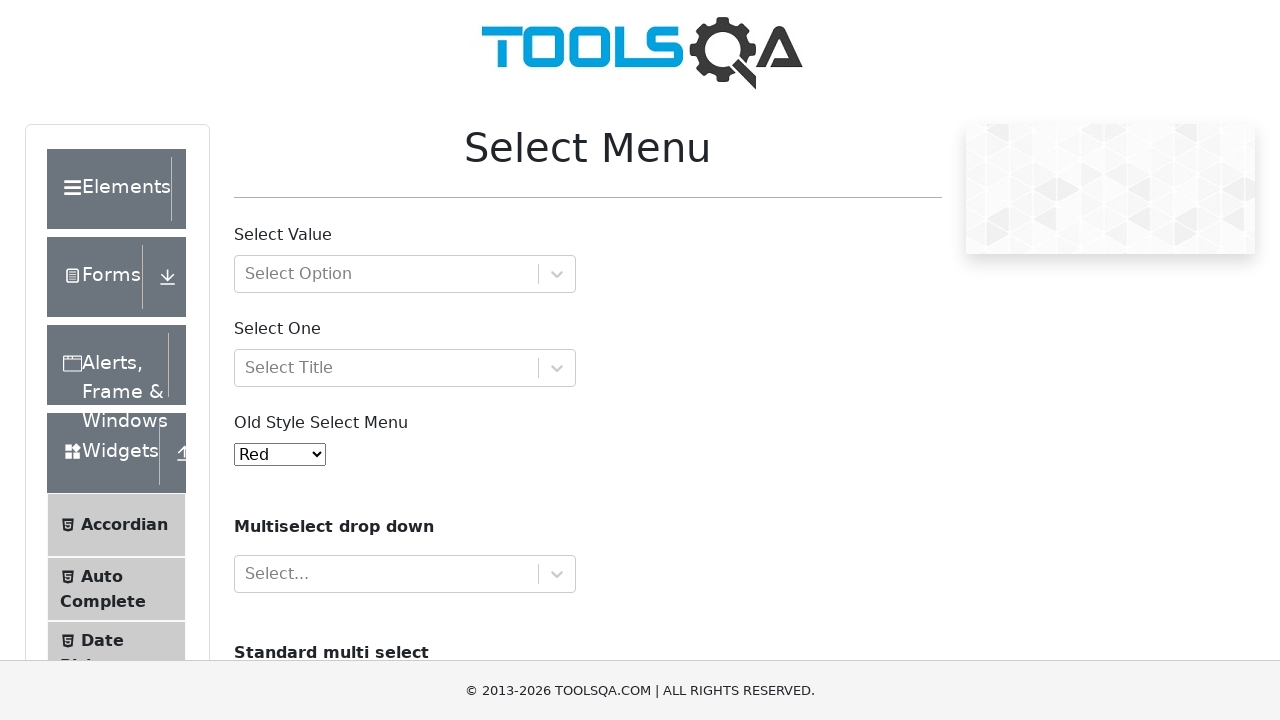

Selected 'Yellow' from old-style dropdown by visible text on #oldSelectMenu
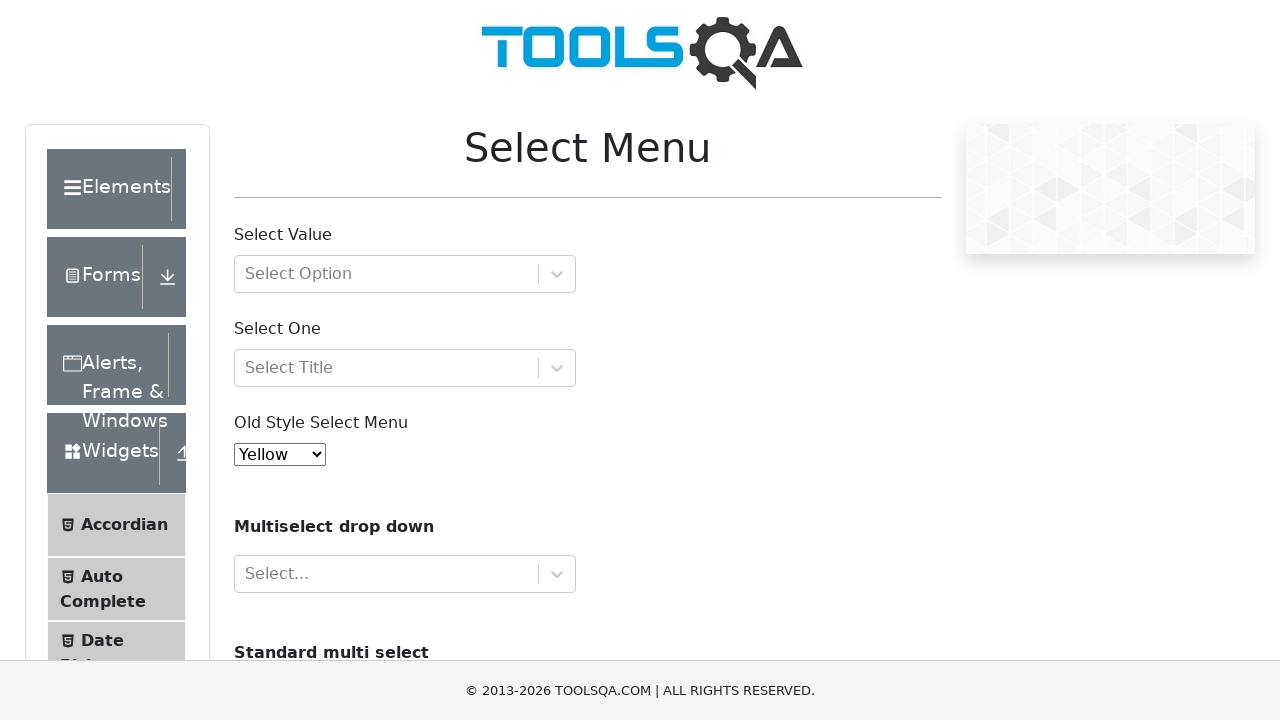

Selected option with value '10' from old-style dropdown on #oldSelectMenu
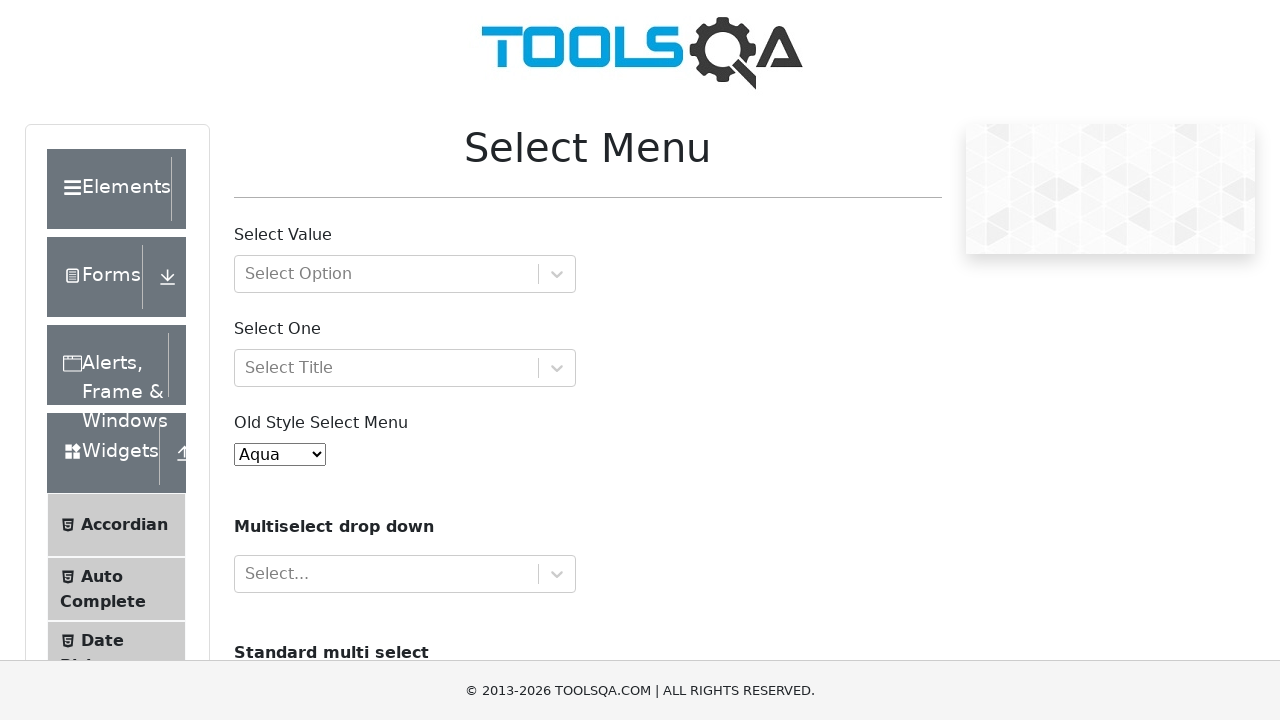

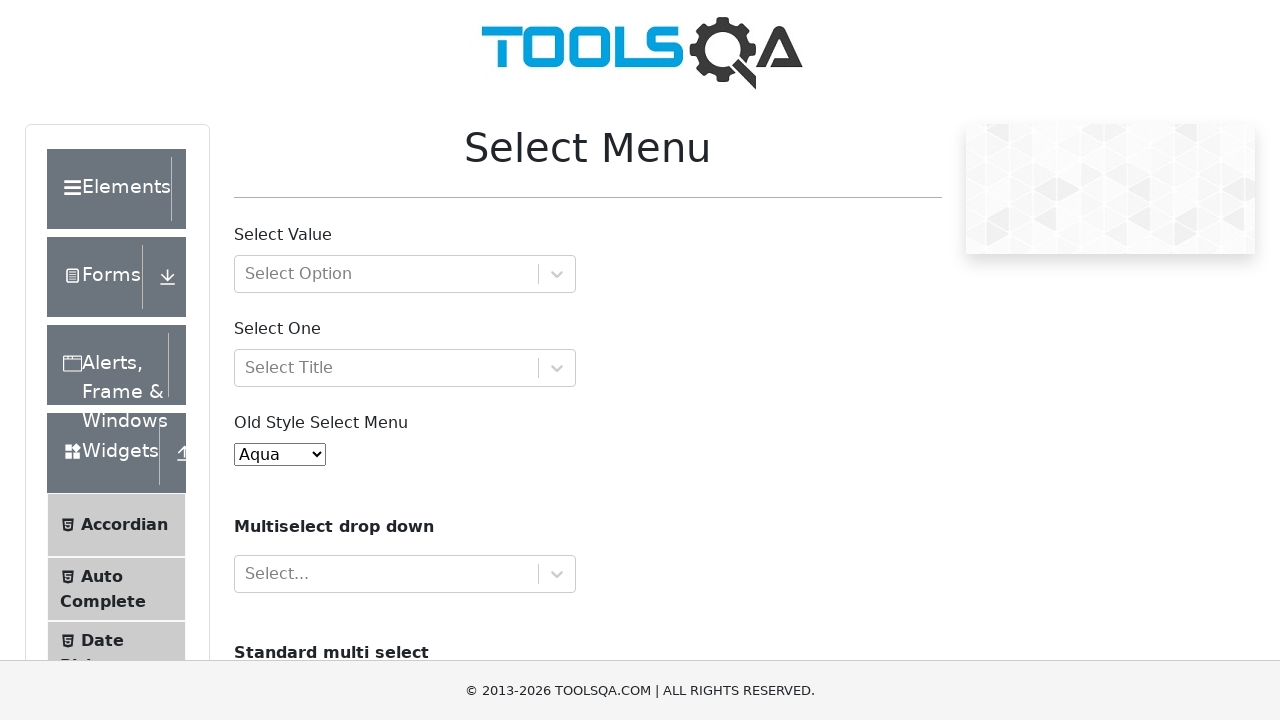